Tests navigation by clicking the A/B Testing link, verifying the page title, then navigating back to the home page and verifying the home page title

Starting URL: https://practice.cydeo.com

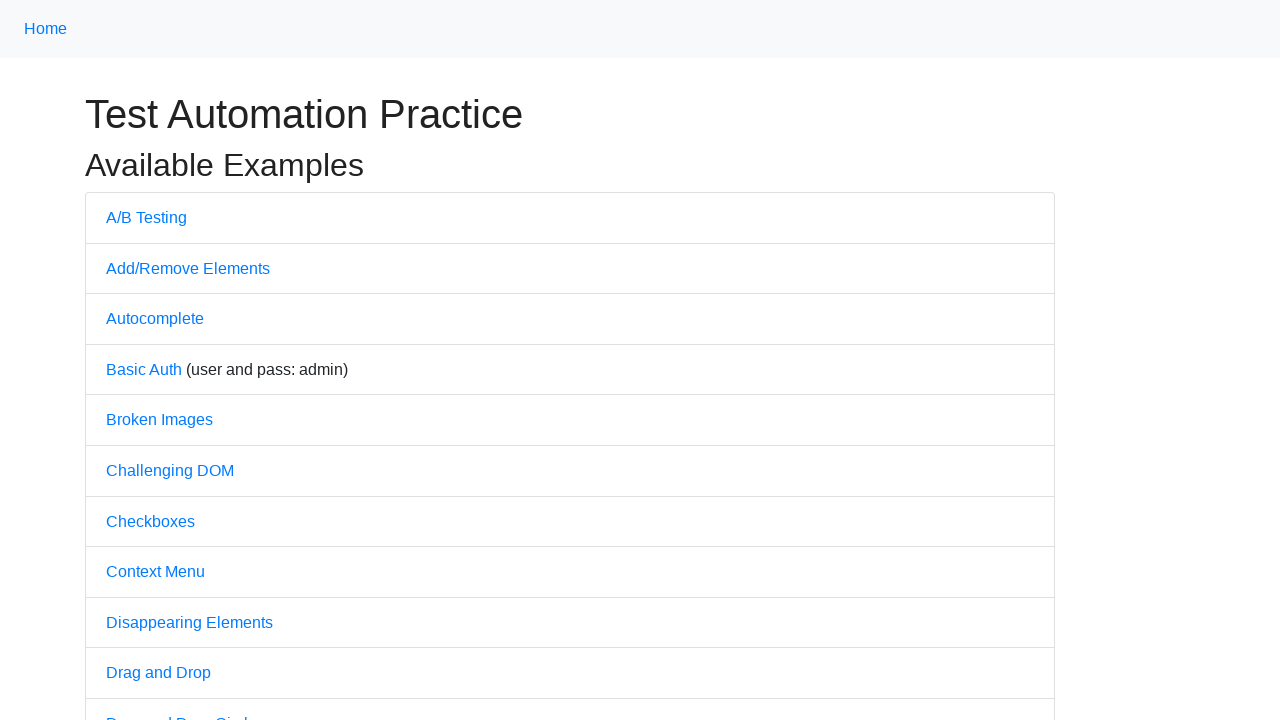

Clicked A/B Testing link at (146, 217) on a:has-text('A/B')
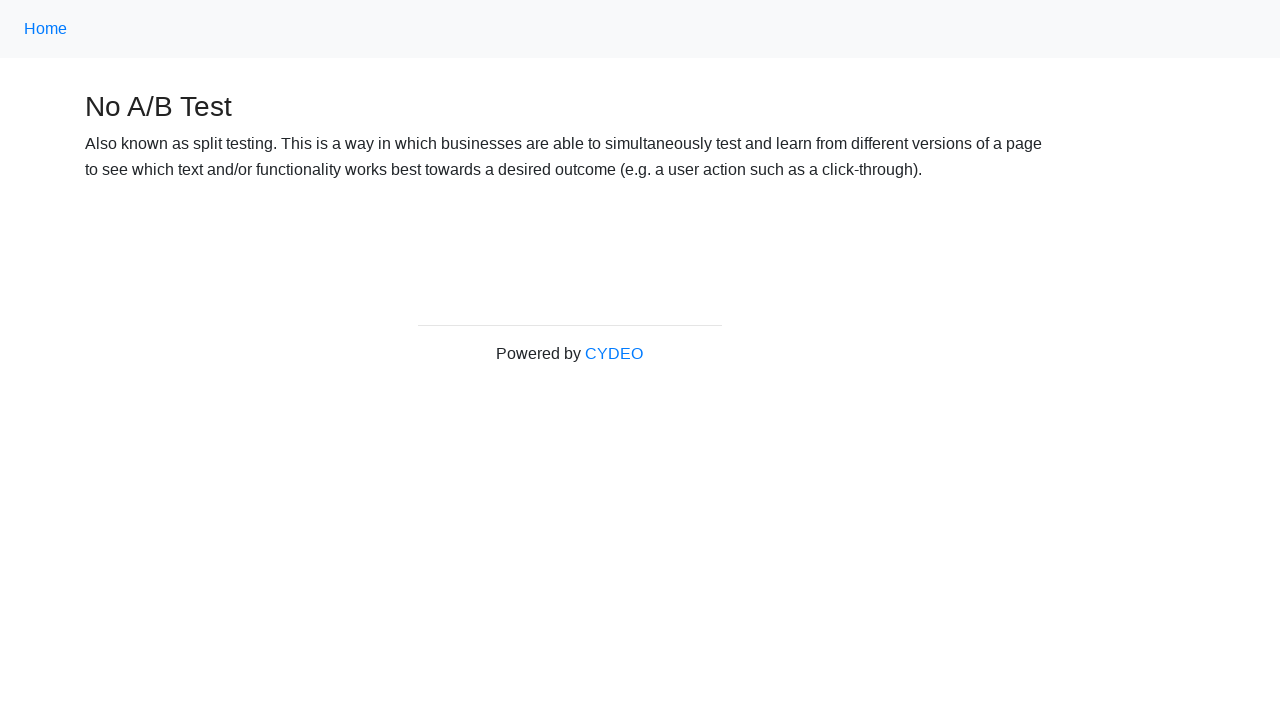

A/B Testing page loaded
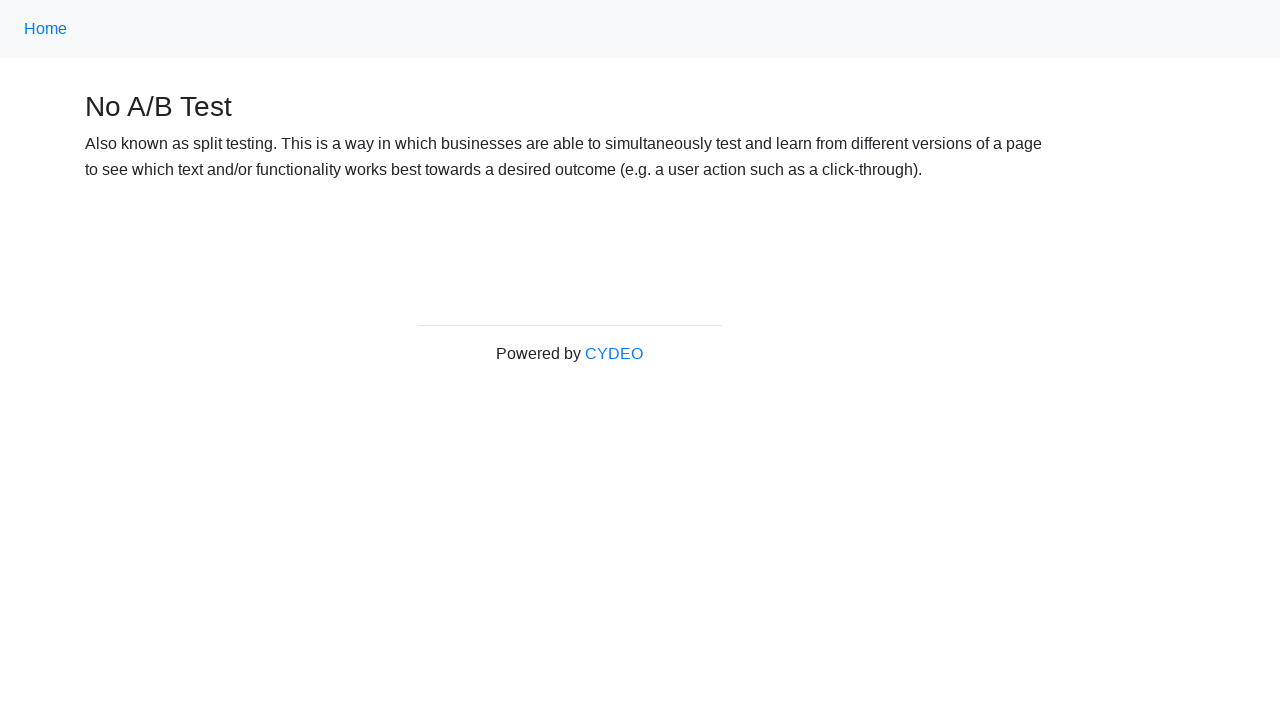

Verified A/B Testing page title is 'No A/B Test'
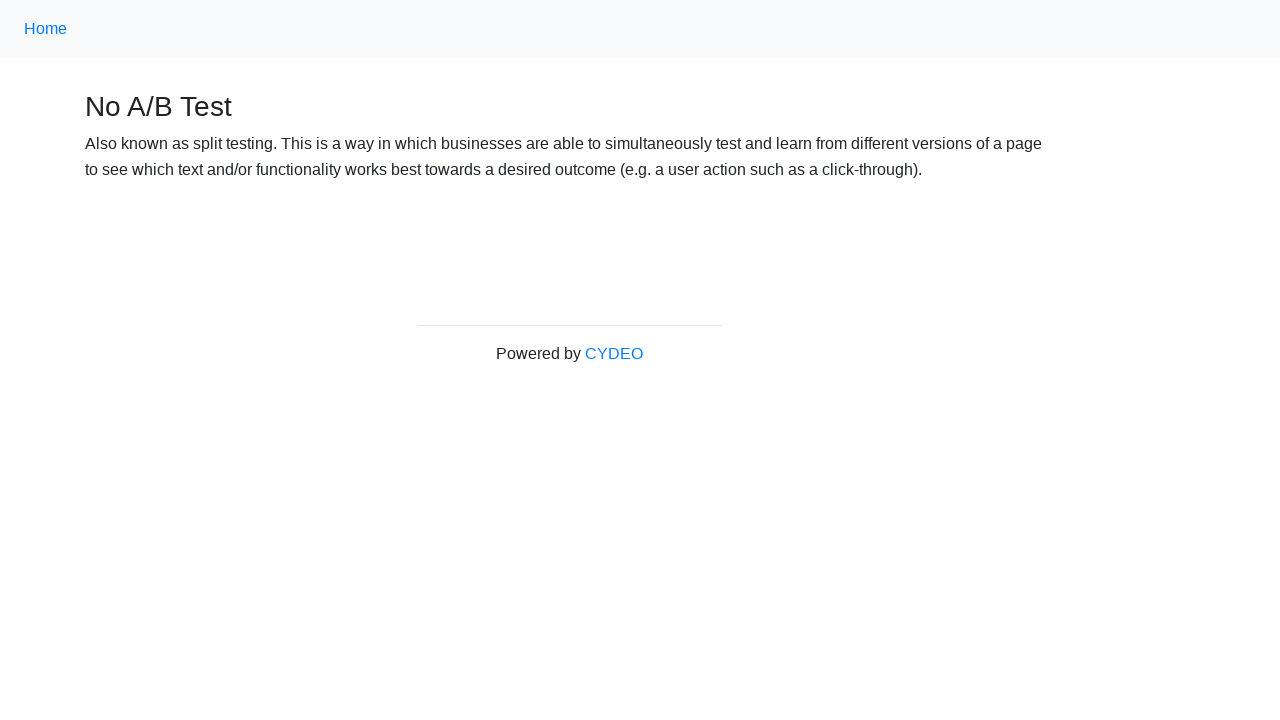

Navigated back to home page
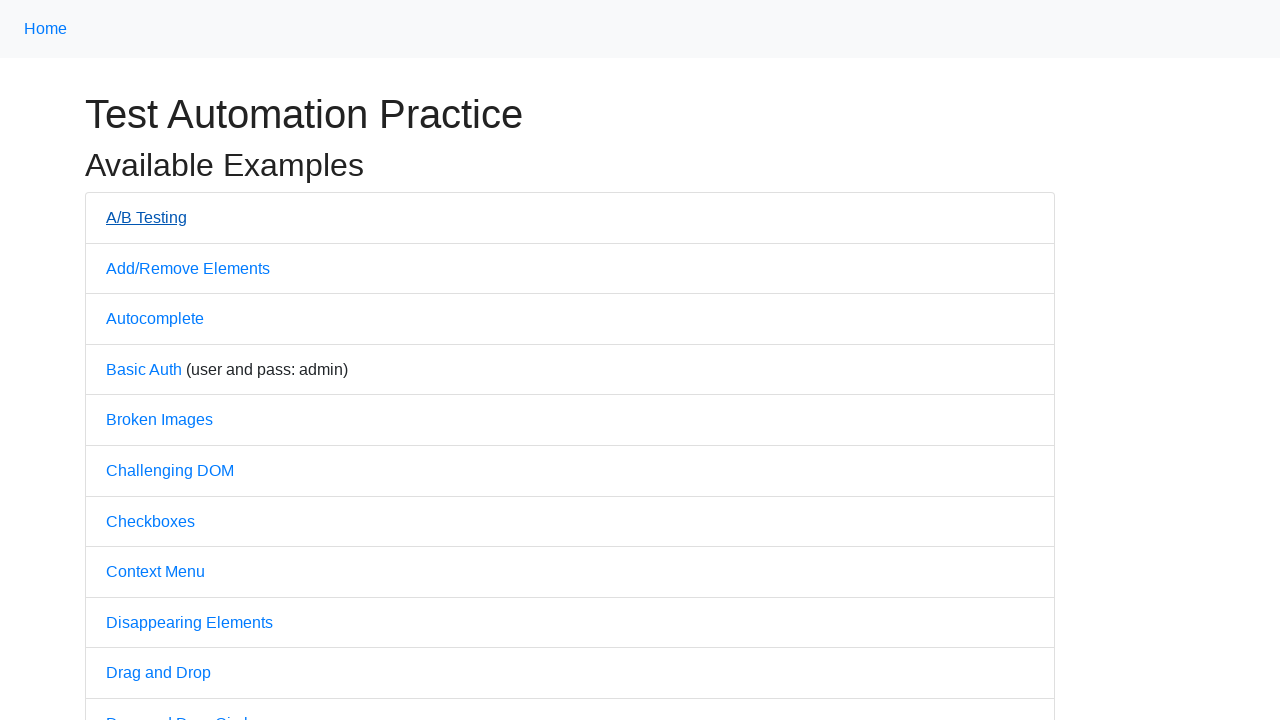

Home page loaded
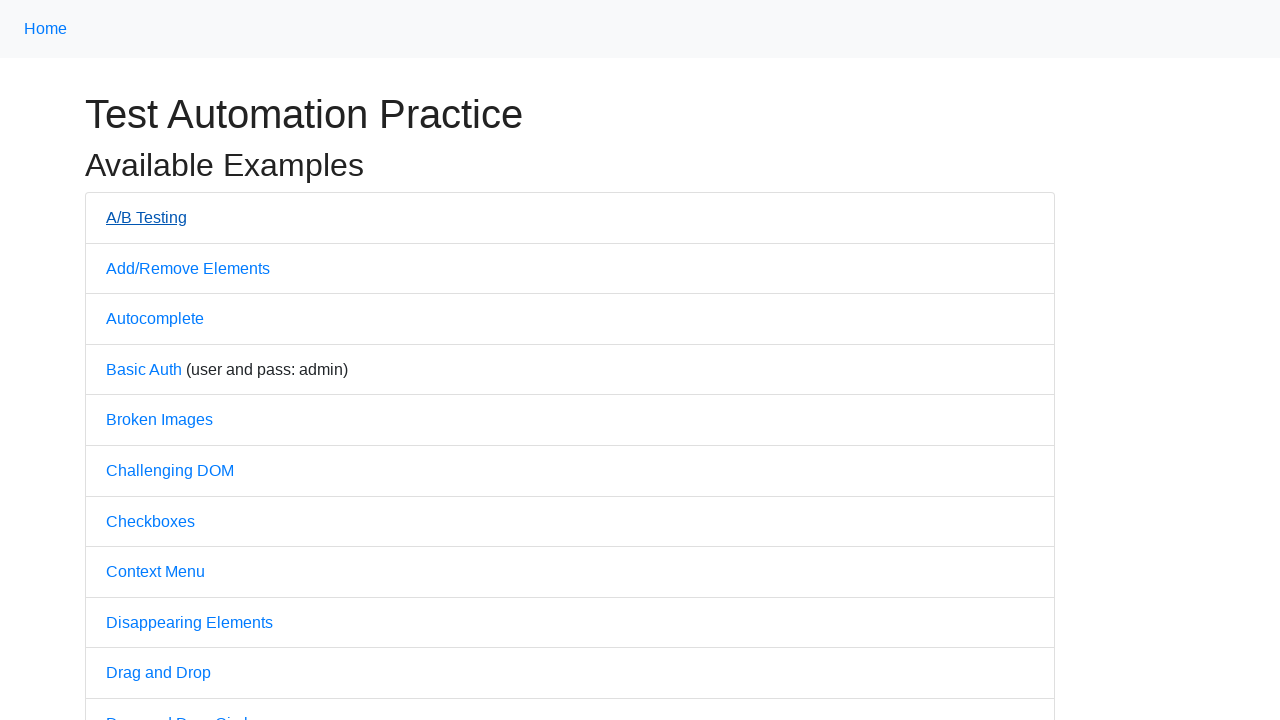

Verified home page title is 'Practice'
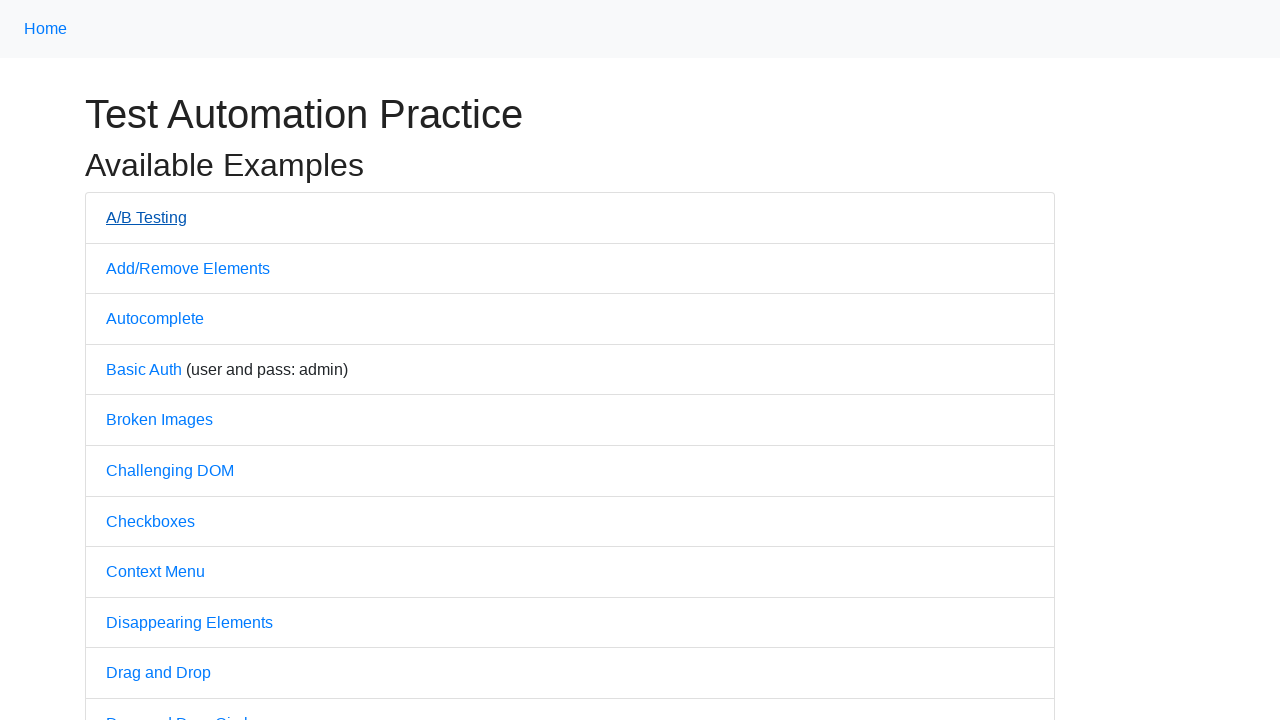

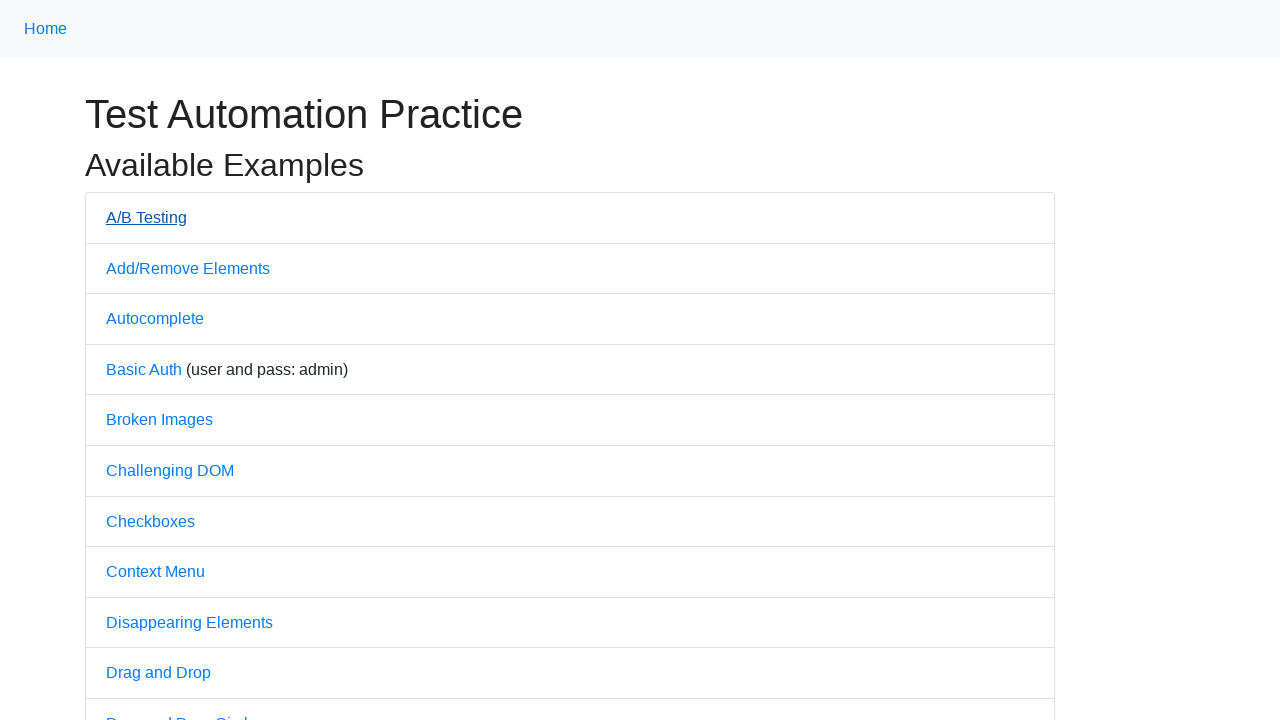